Tests that clicking the Due column header twice sorts the table data in descending order

Starting URL: http://the-internet.herokuapp.com/tables

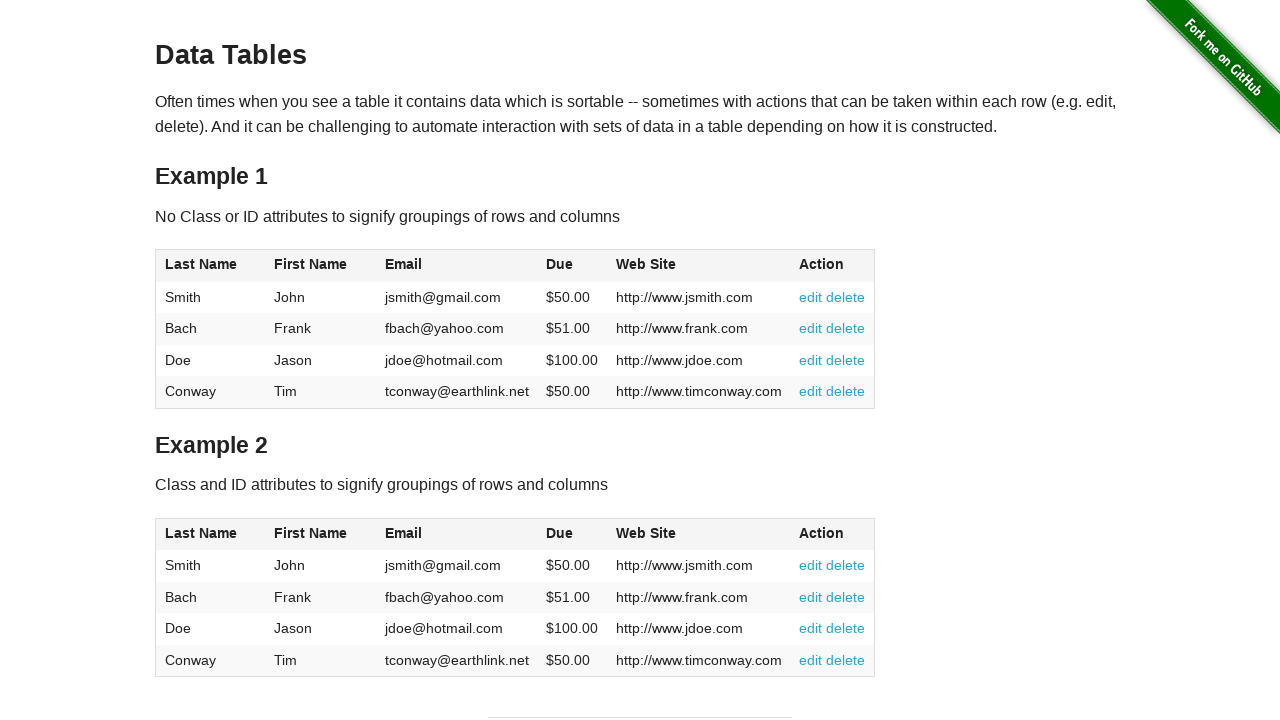

Clicked Due column header (first click) at (572, 266) on #table1 thead tr th:nth-of-type(4)
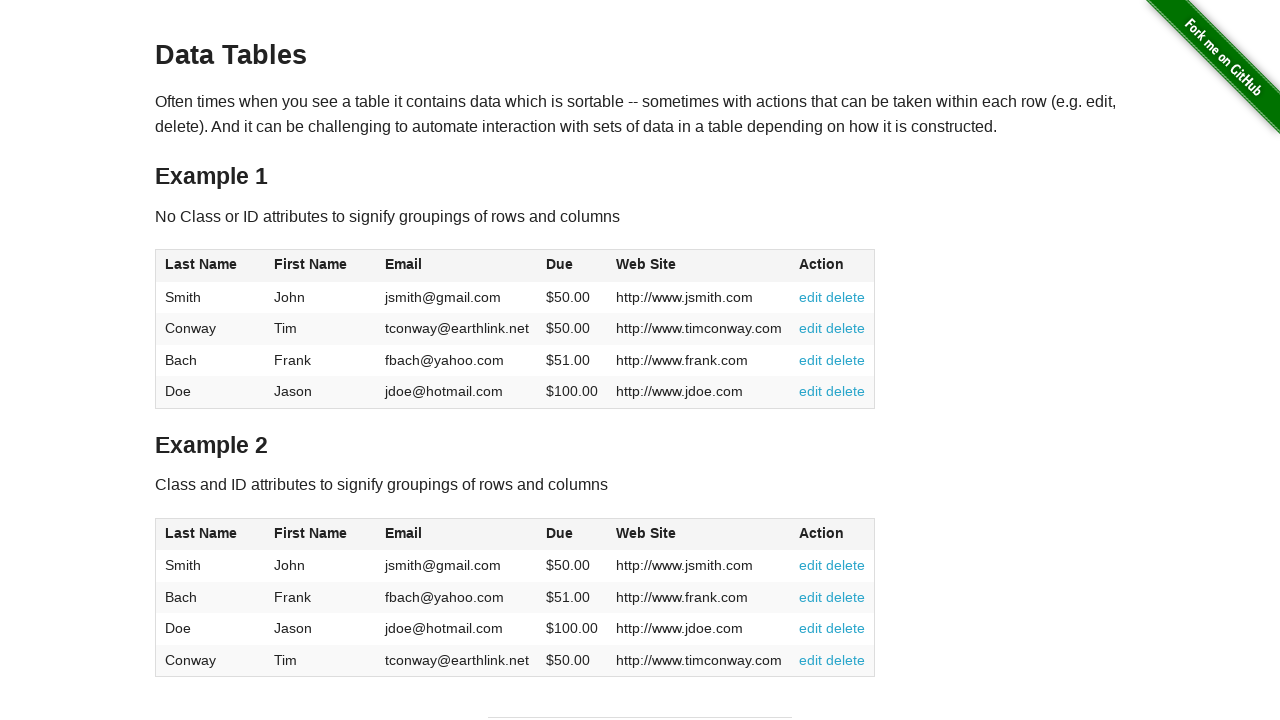

Clicked Due column header (second click) to sort descending at (572, 266) on #table1 thead tr th:nth-of-type(4)
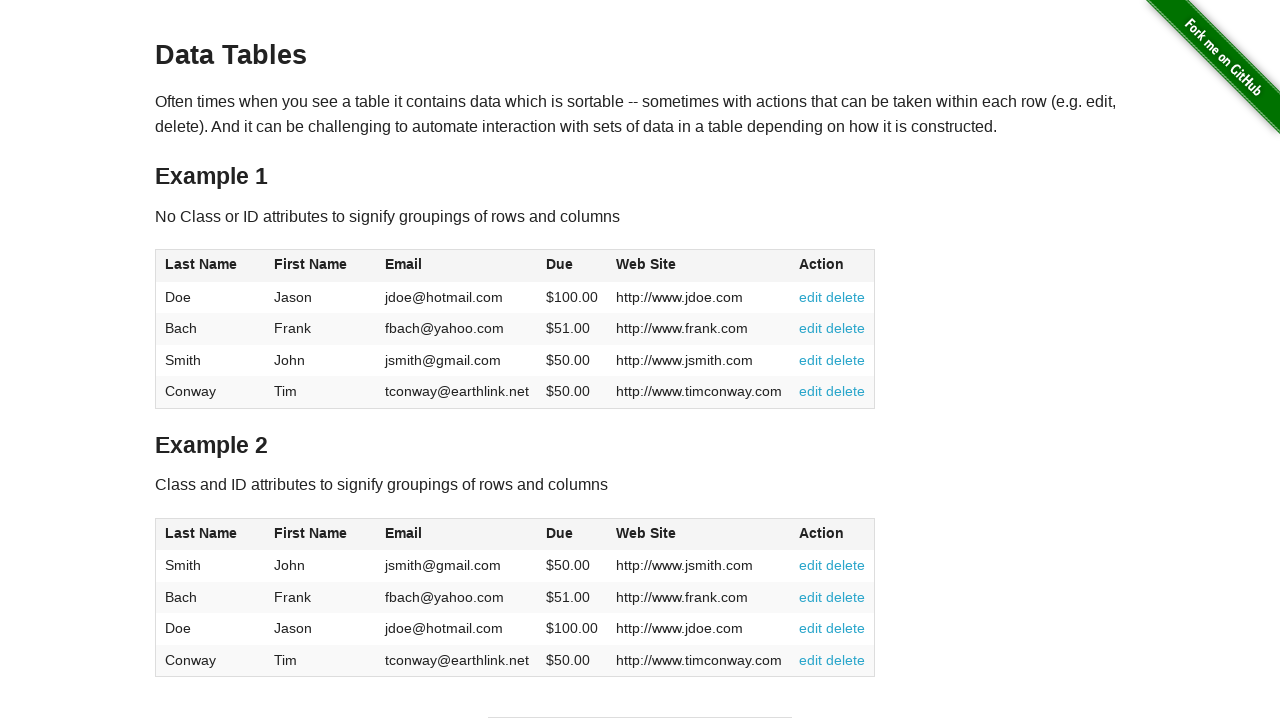

Table sorted in descending order by Due column
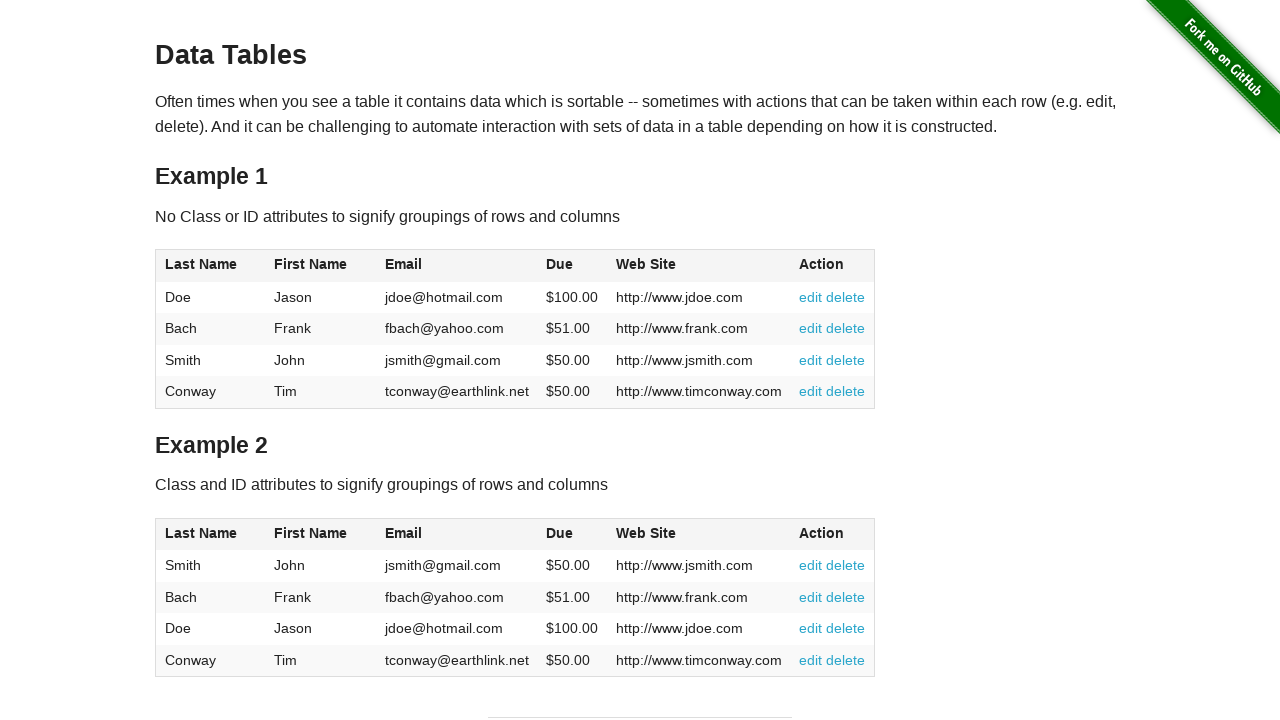

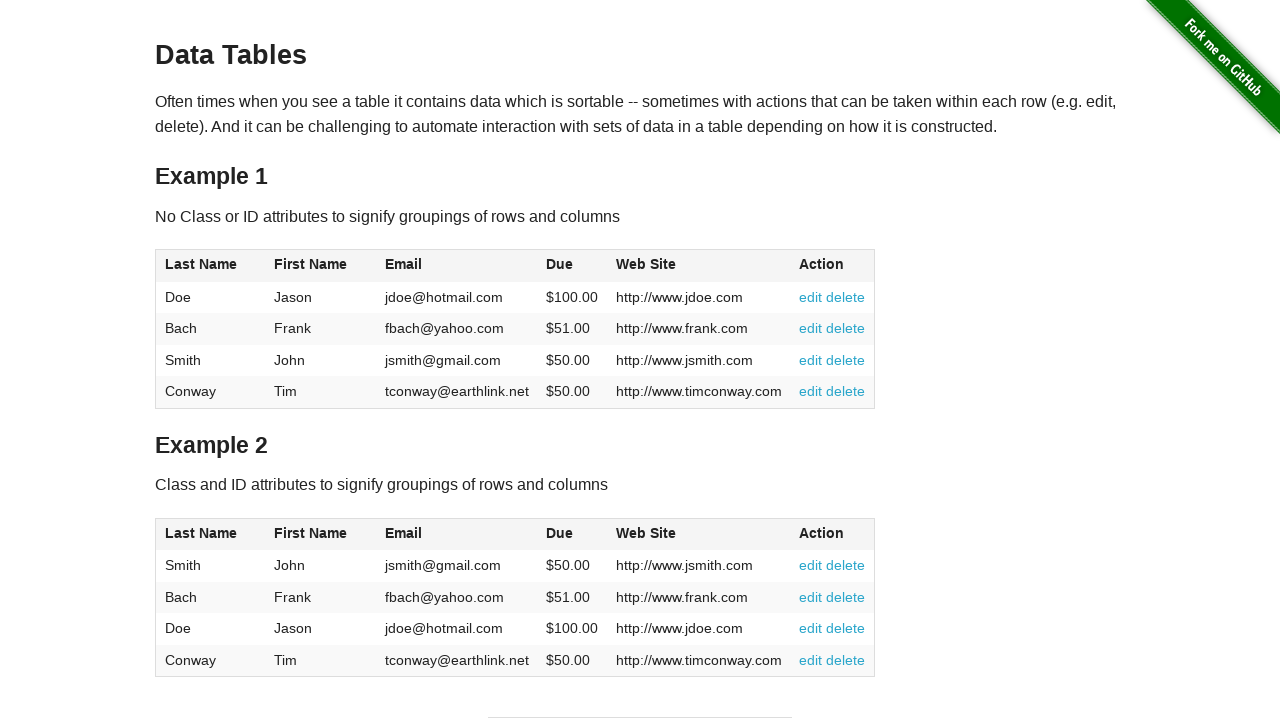